Navigates to the pandas documentation search page with a search query and waits for search results to load and become clickable.

Starting URL: https://pandas.pydata.org/pandas-docs/stable/search.html?q=dataframe&check_keywords=yes&area=default

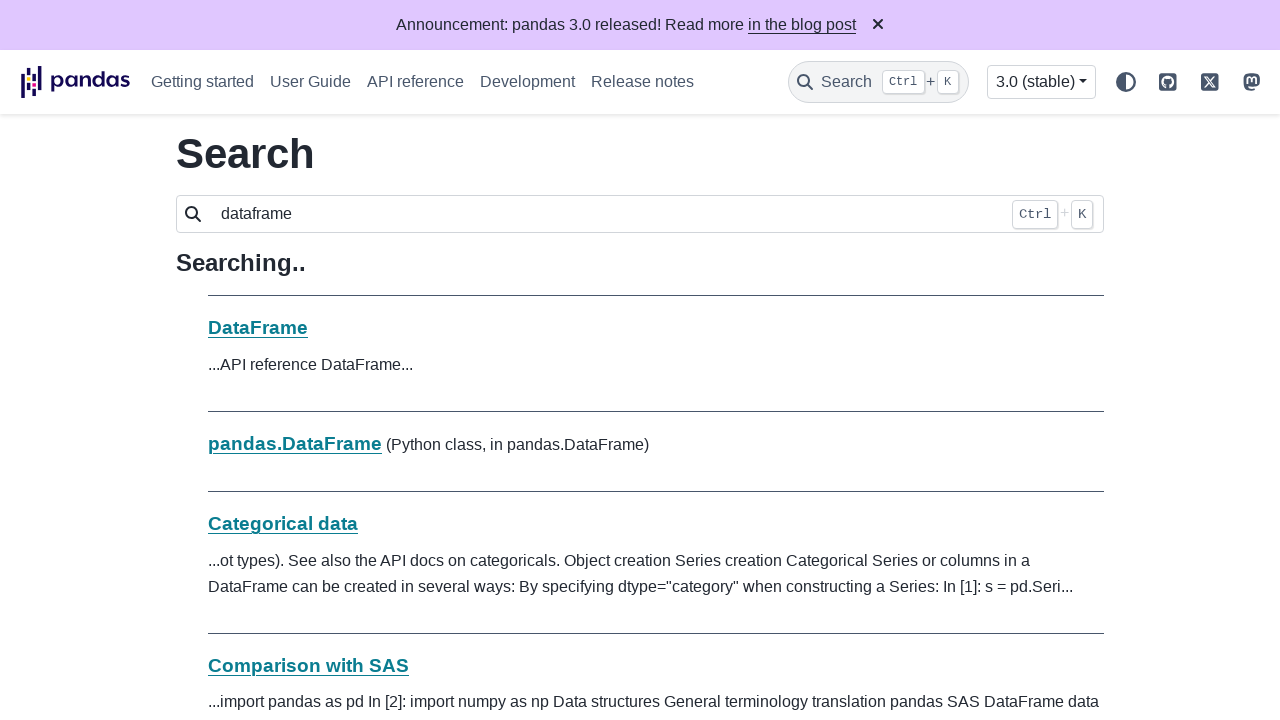

Waited for 10th search result to load (dataframe search results)
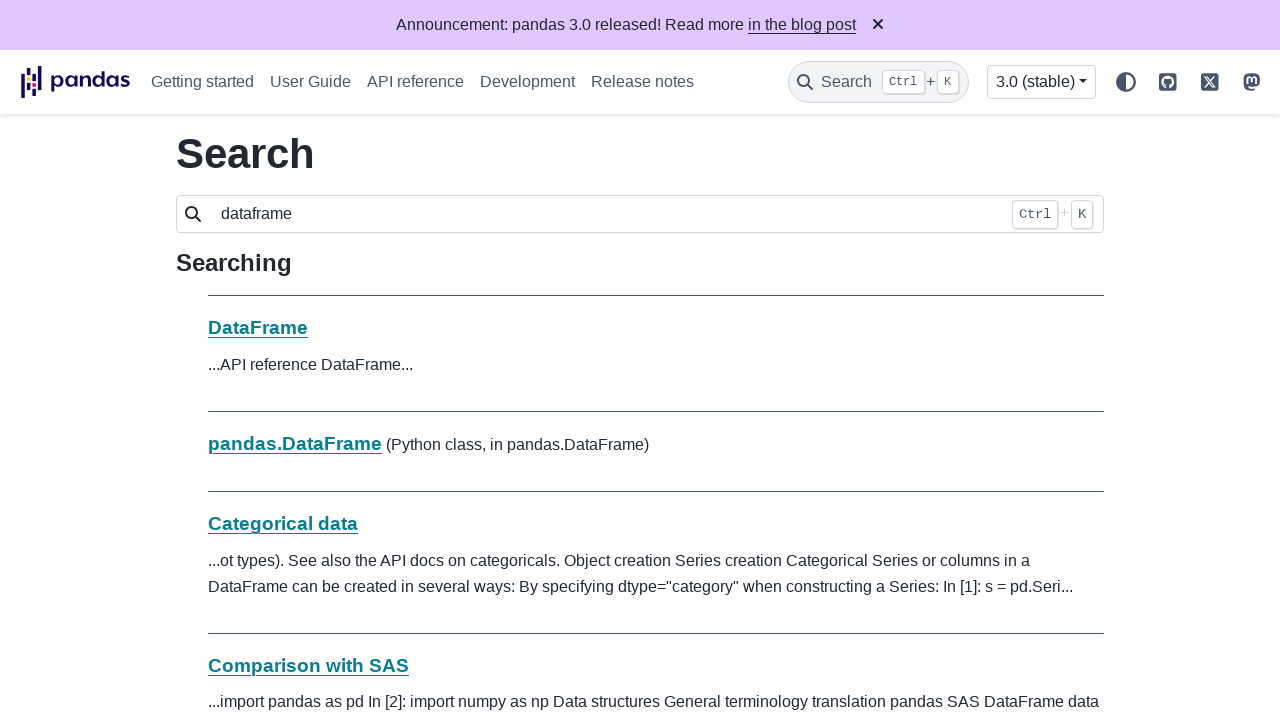

Verified search results are present and clickable
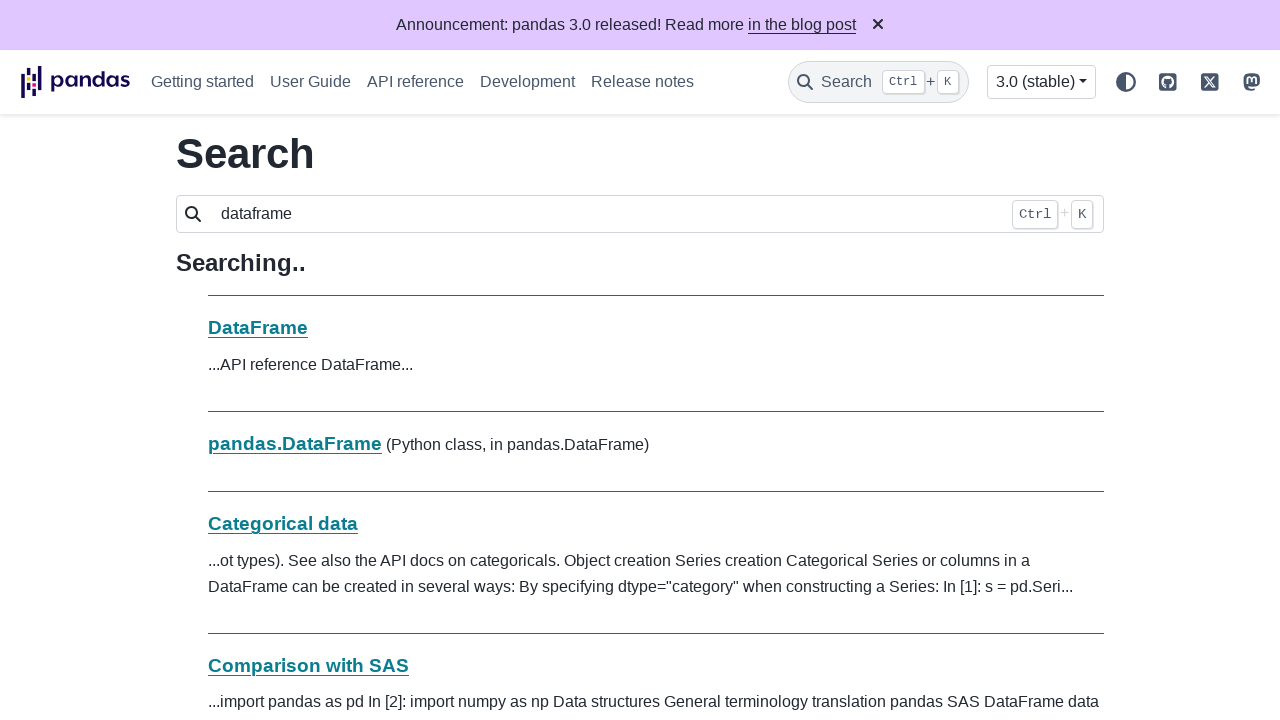

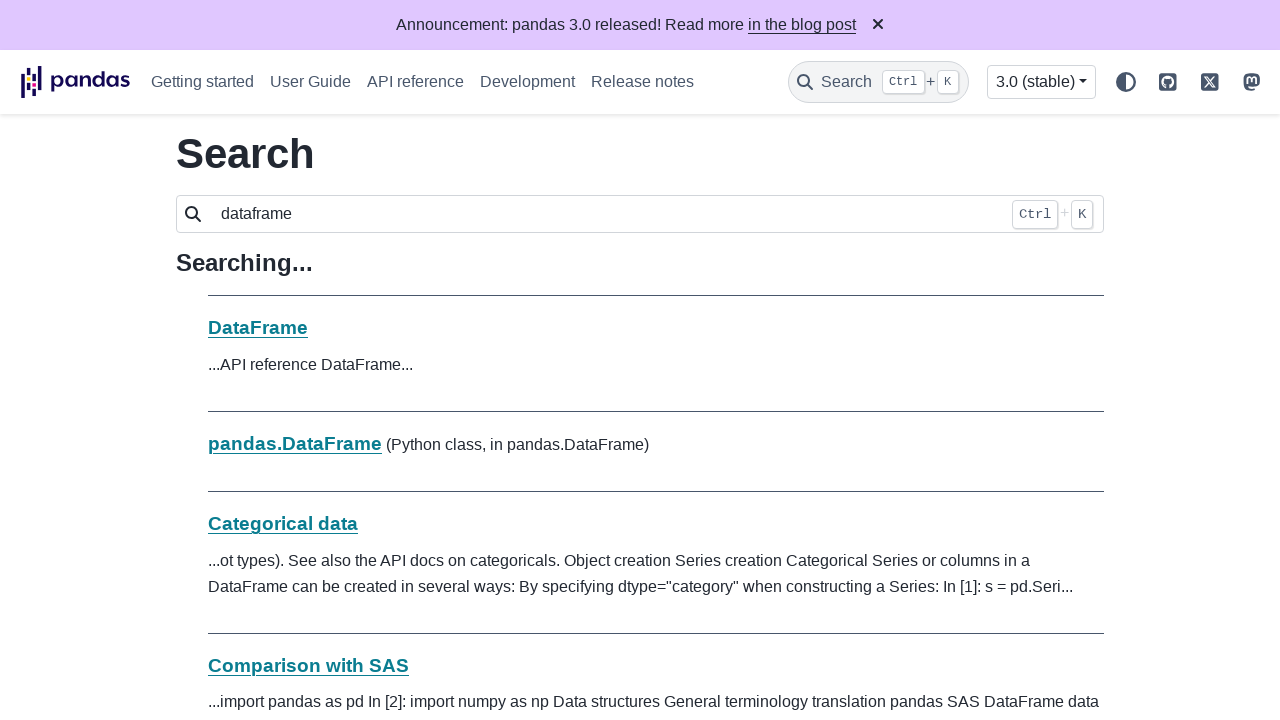